Tests browser navigation functionality by navigating to a second URL, going back to the previous page, refreshing the page, and then navigating forward again.

Starting URL: https://www.tutorialspoint.com/selenium/practice/selenium_automation_practice.php

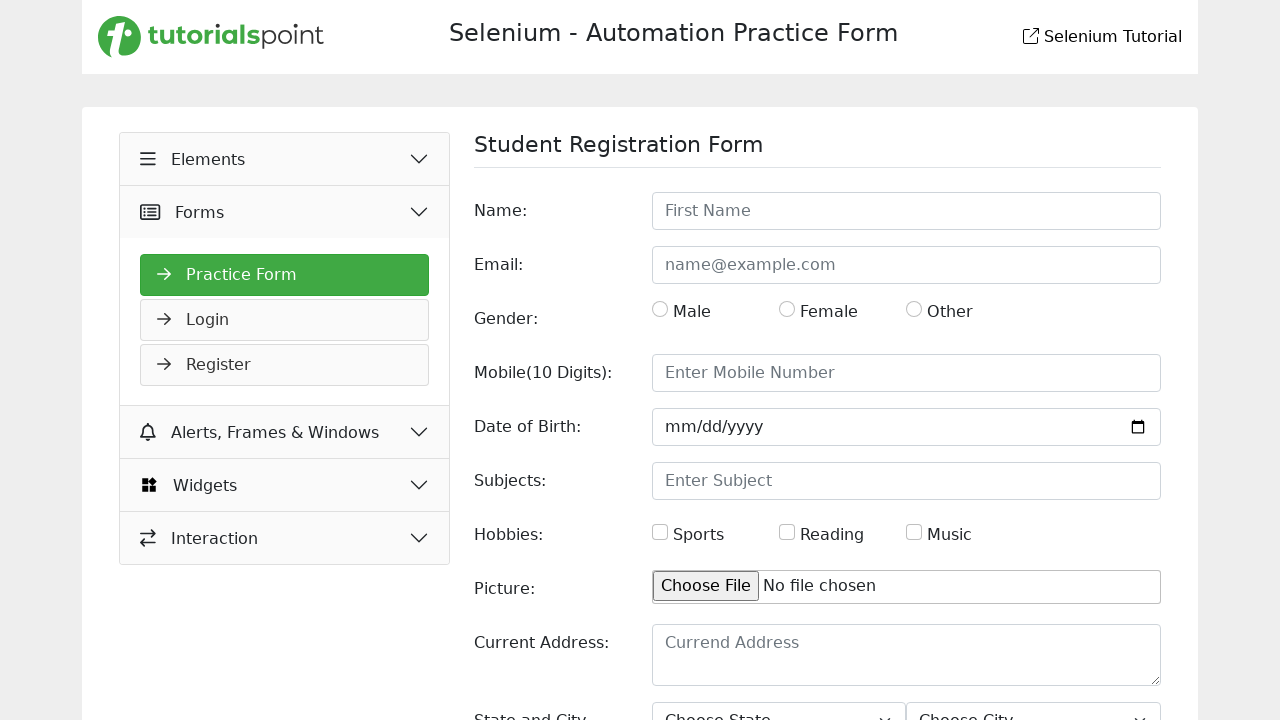

Navigated to https://banglayielts.com/
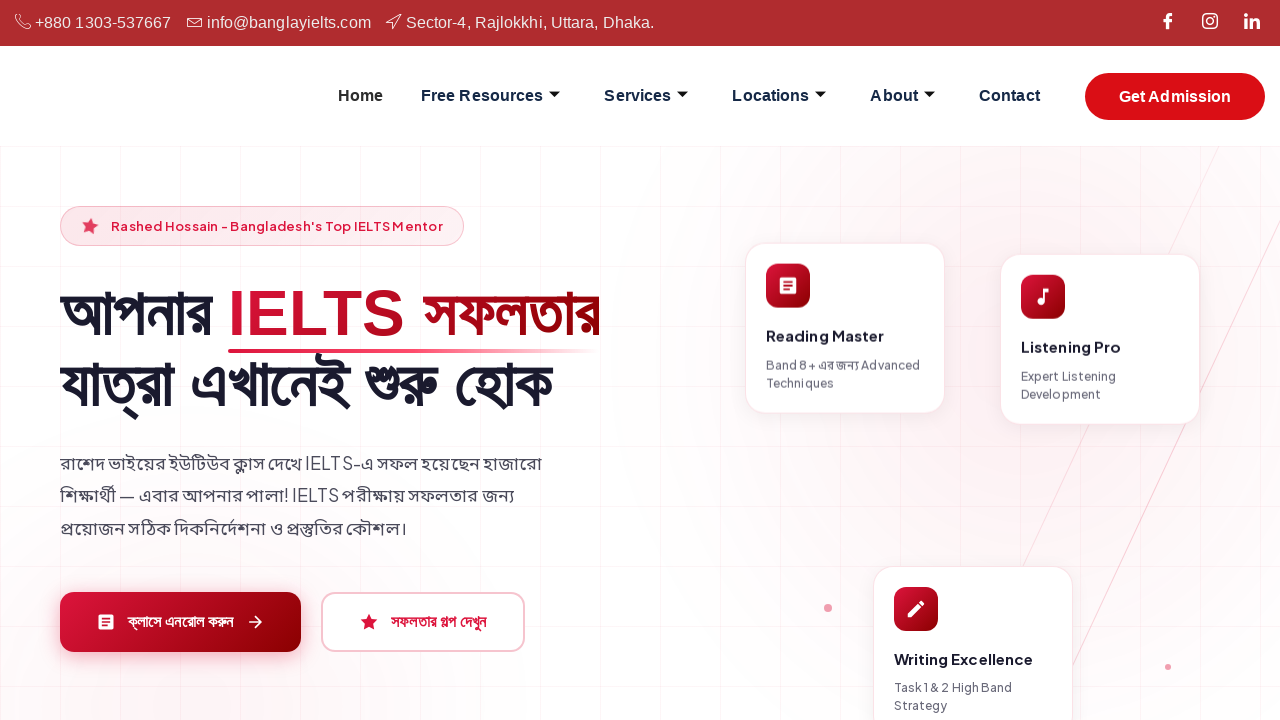

Navigated back to previous page (https://www.tutorialspoint.com/selenium/practice/selenium_automation_practice.php)
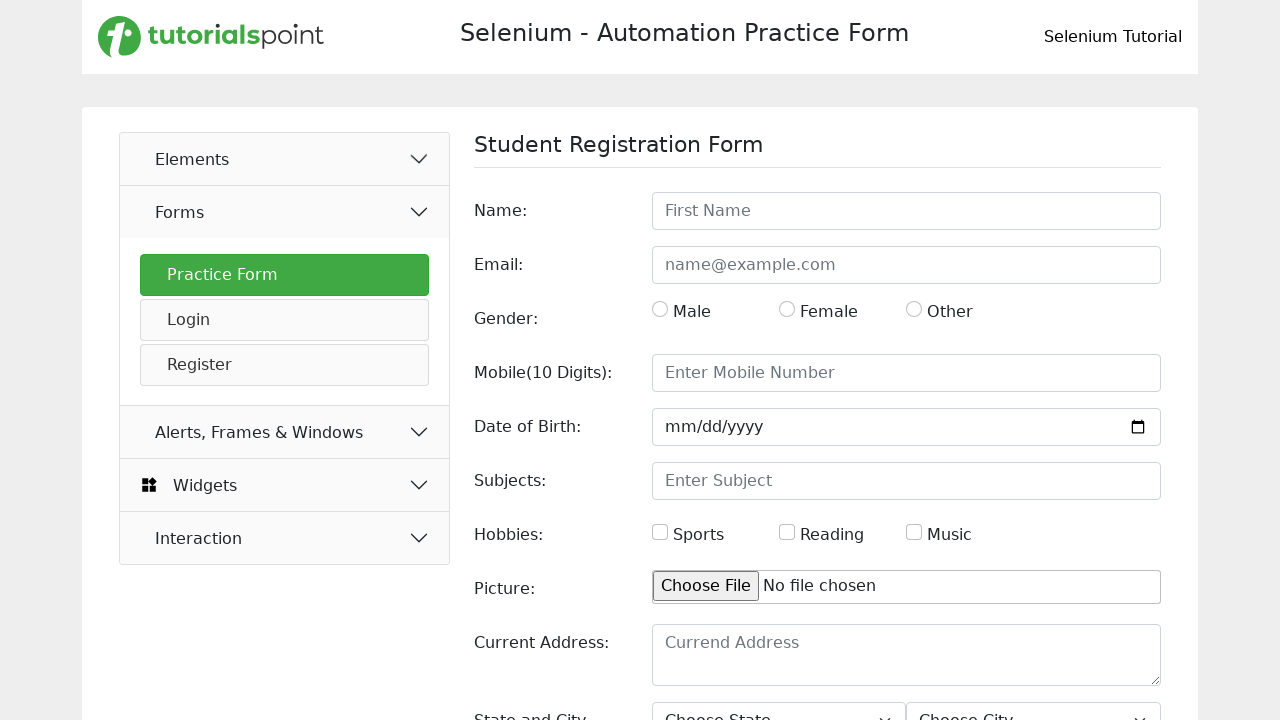

Refreshed the current page
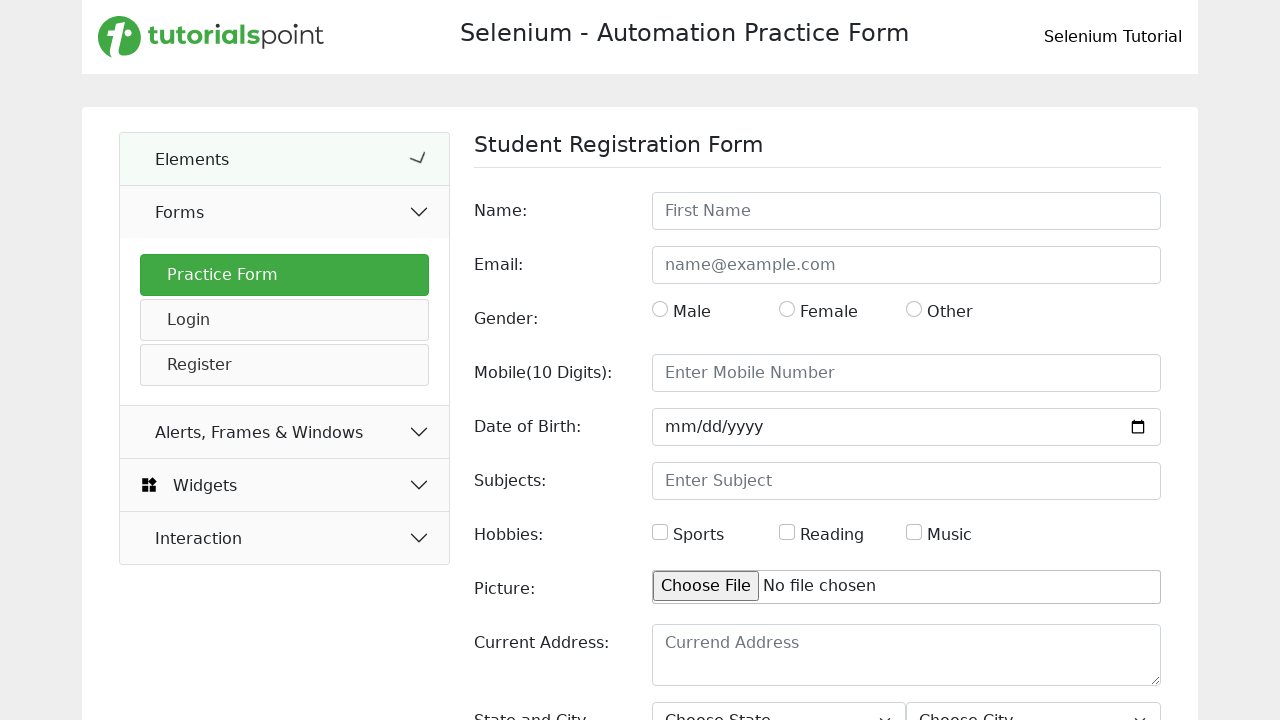

Navigated forward to https://banglayielts.com/
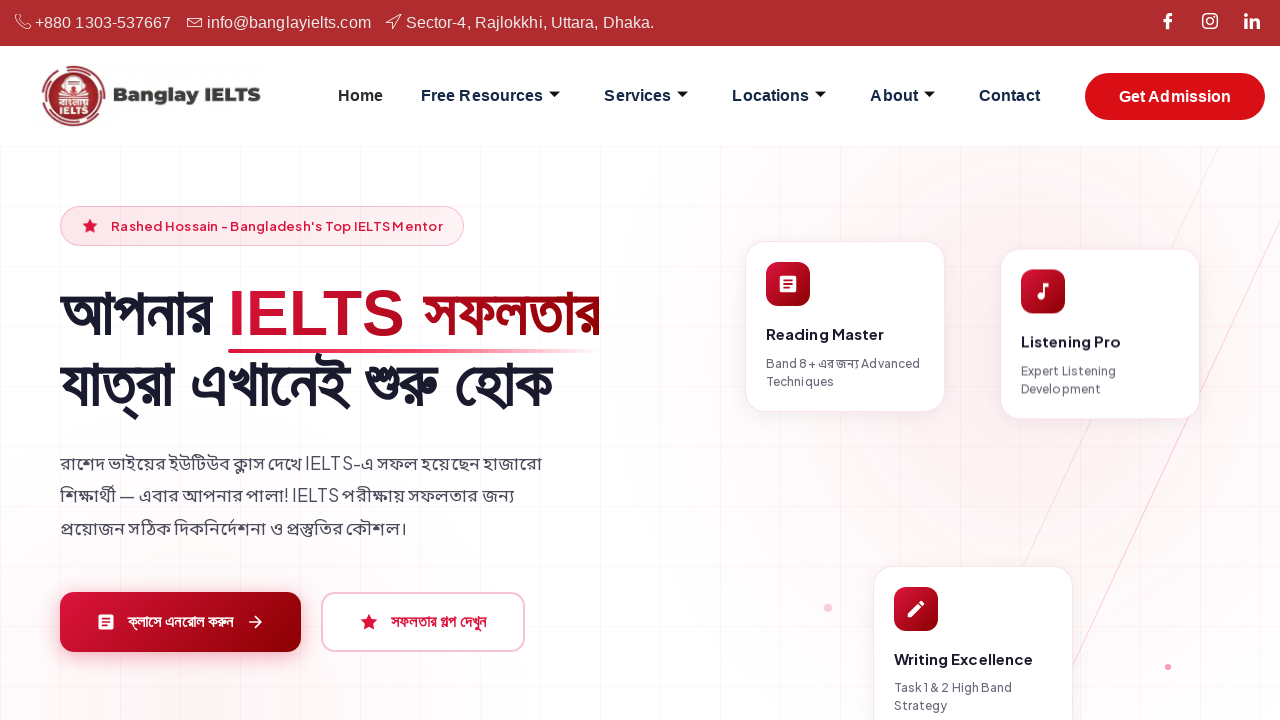

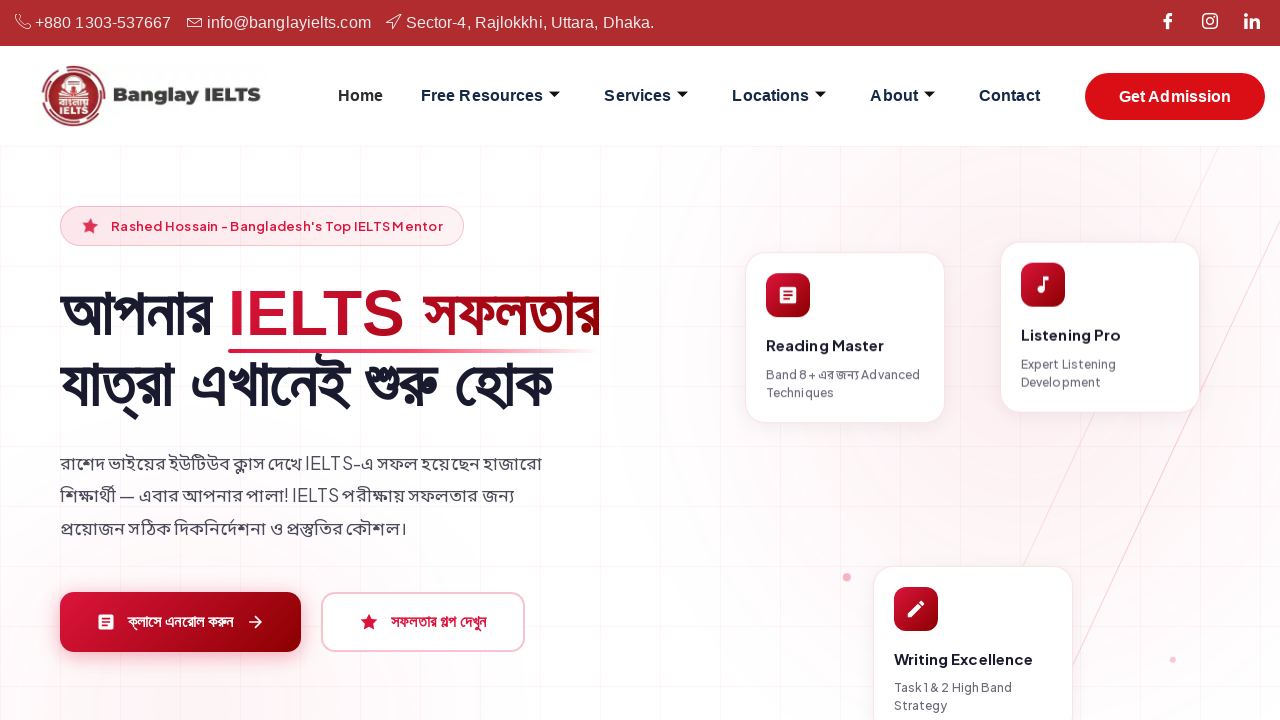